Tests the forgot password flow on Docuport by clicking the forgot password link, validating the reset password page loads, entering an email address, and clicking the send button to request a password reset.

Starting URL: https://beta.docuport.app

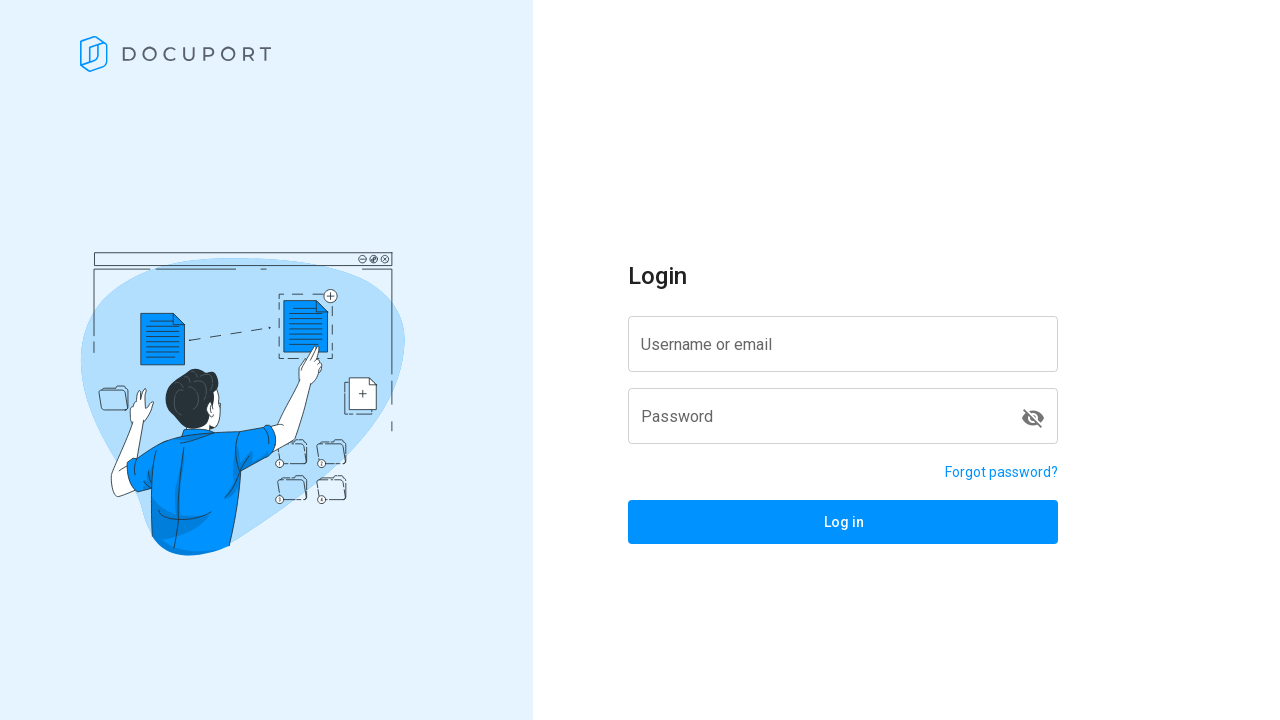

Clicked forgot password link at (1002, 472) on a[href='/reset-password']
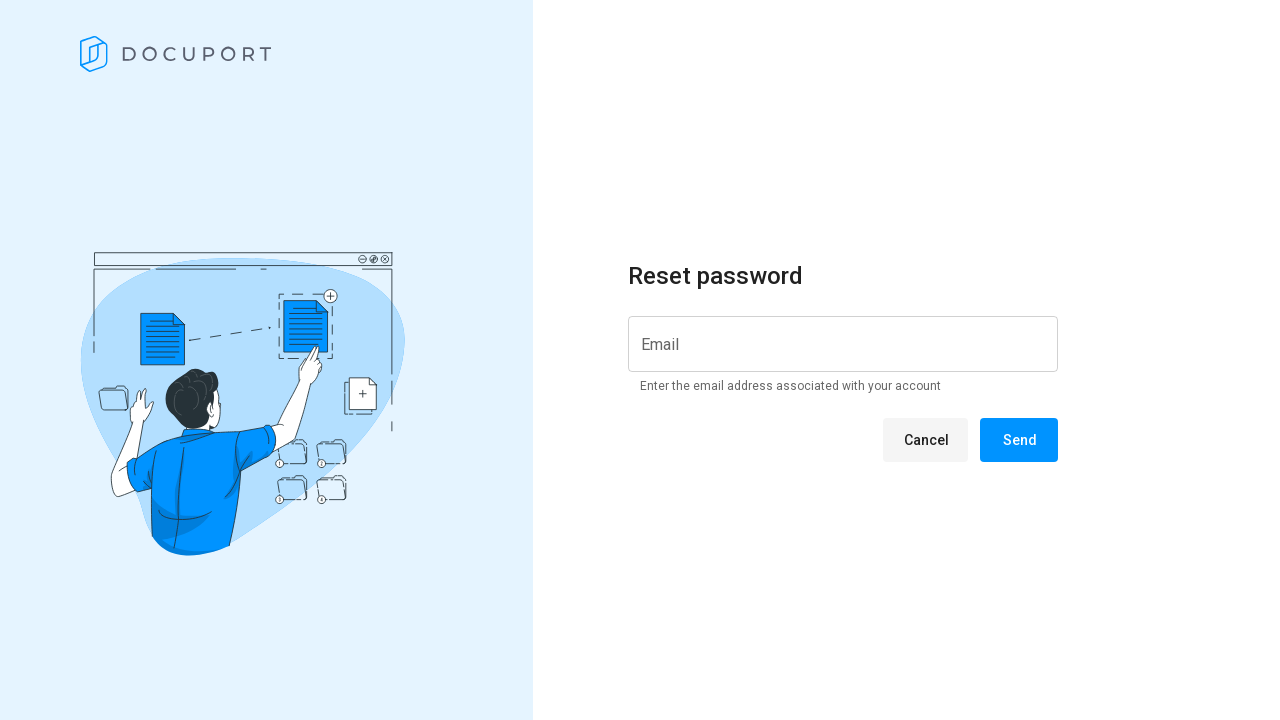

Reset password page URL loaded
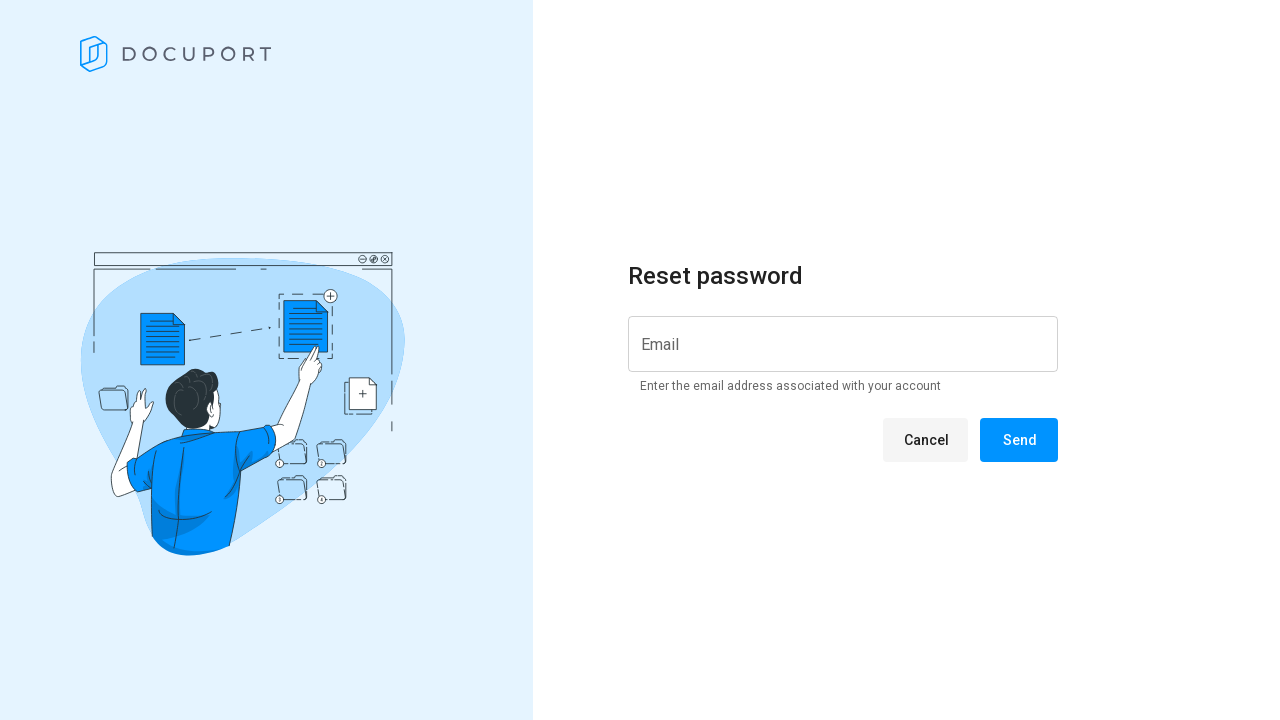

Instruction message 'Enter the email' is displayed
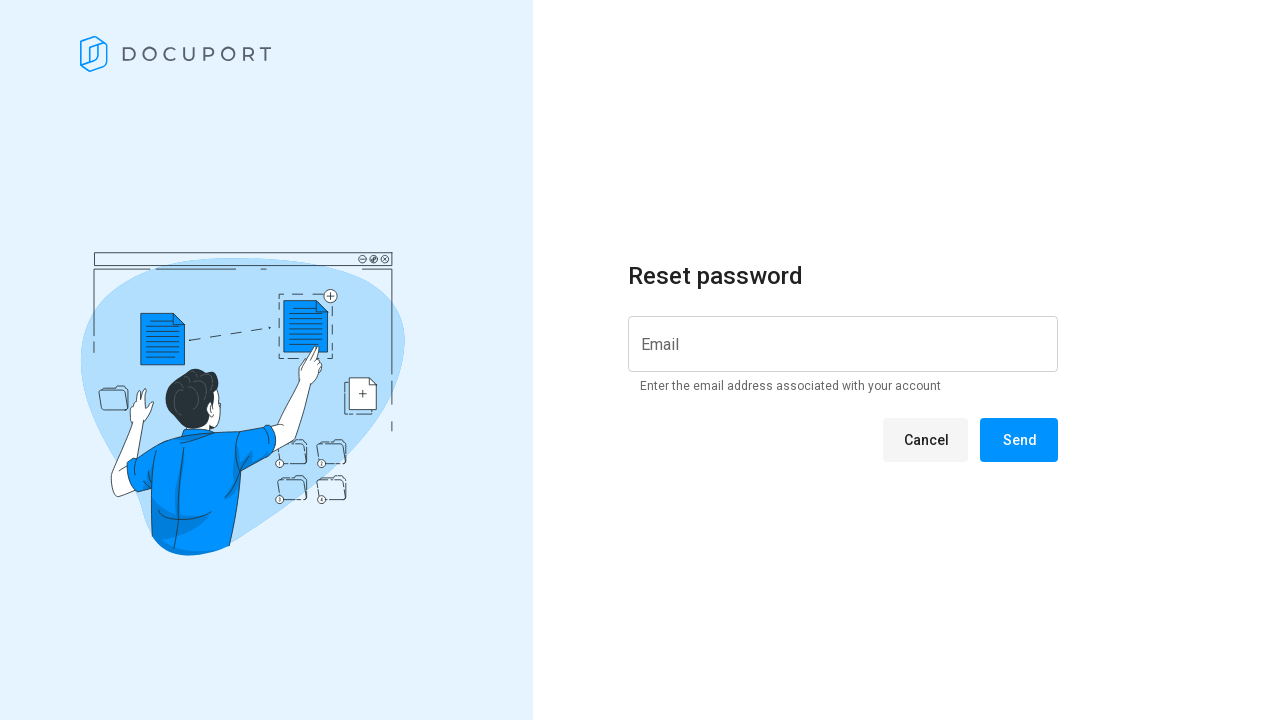

Entered email address 'forgotpasswordtest@gmail.com' in email input field on input[id*='input']
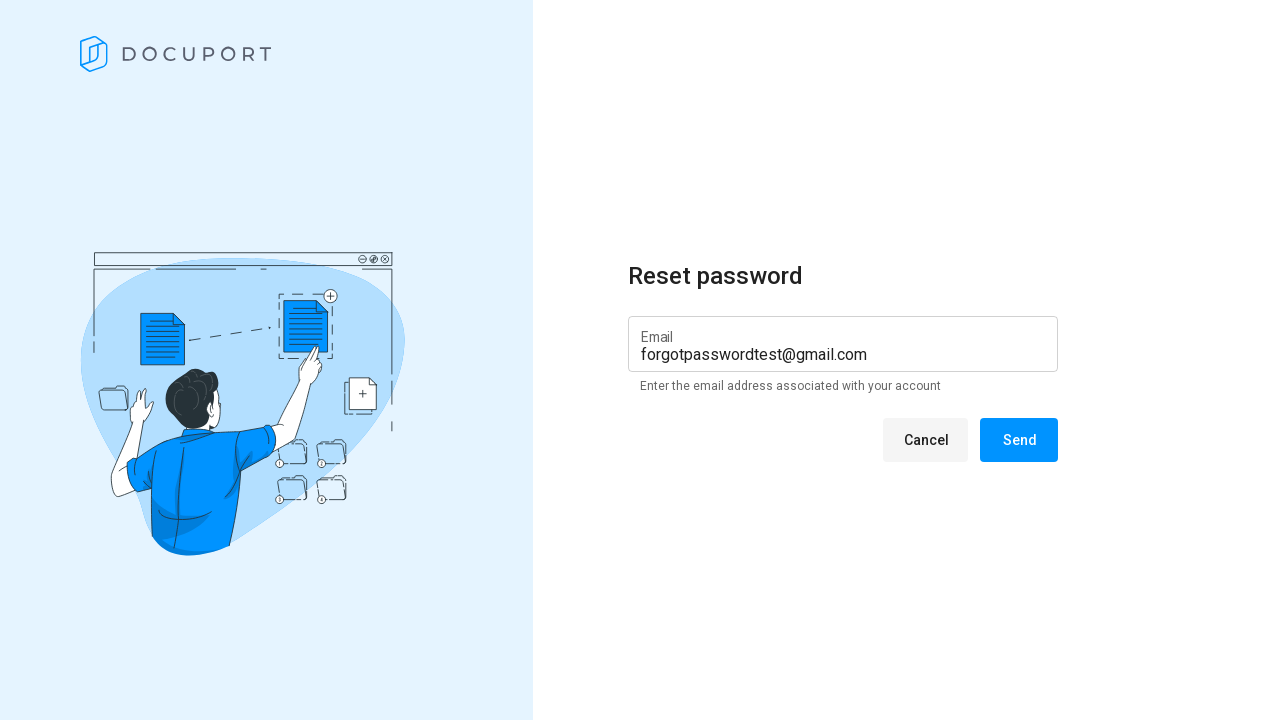

Cancel button is displayed
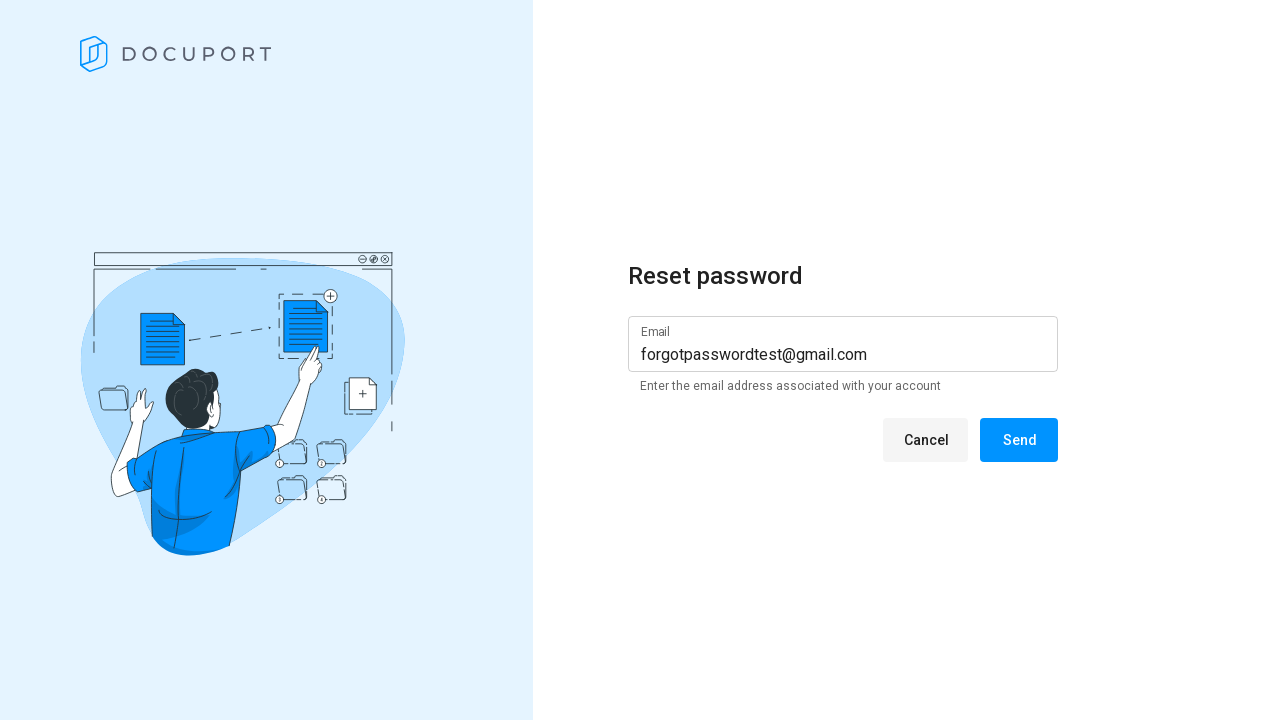

Send button is displayed
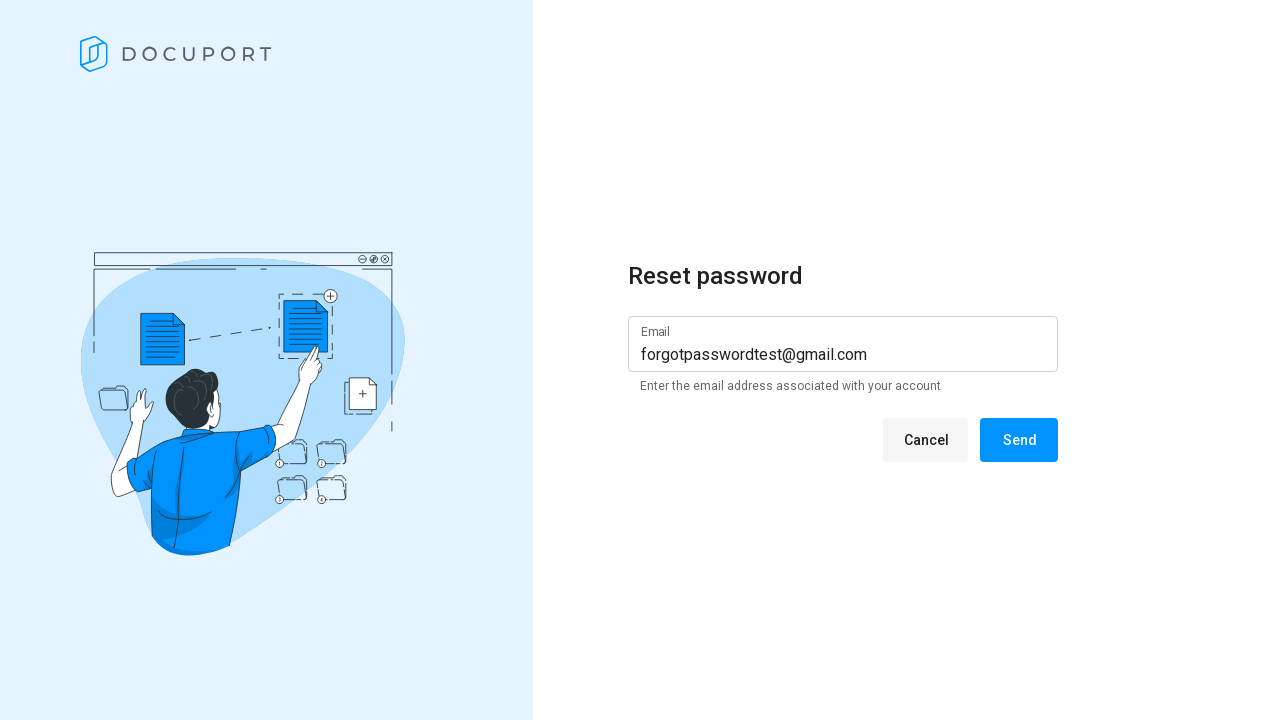

Clicked Send button to request password reset at (1019, 440) on xpath=//span[normalize-space()='Send']
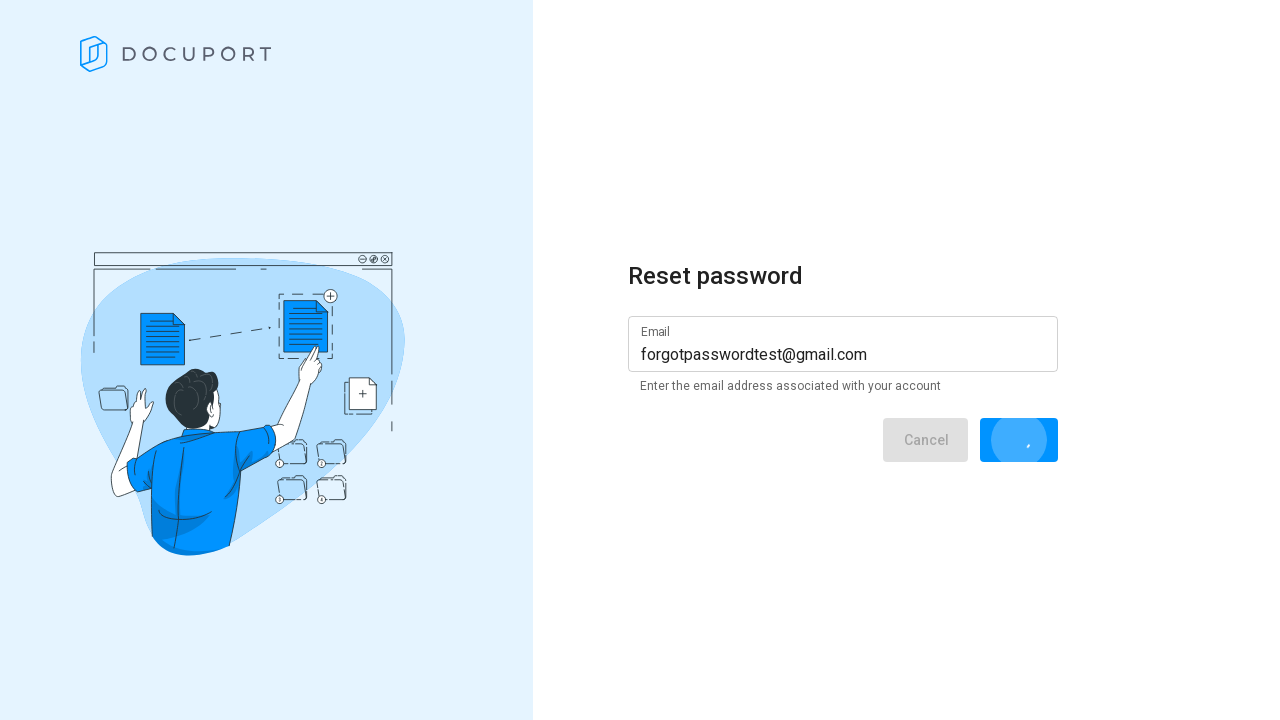

Password reset success message appeared
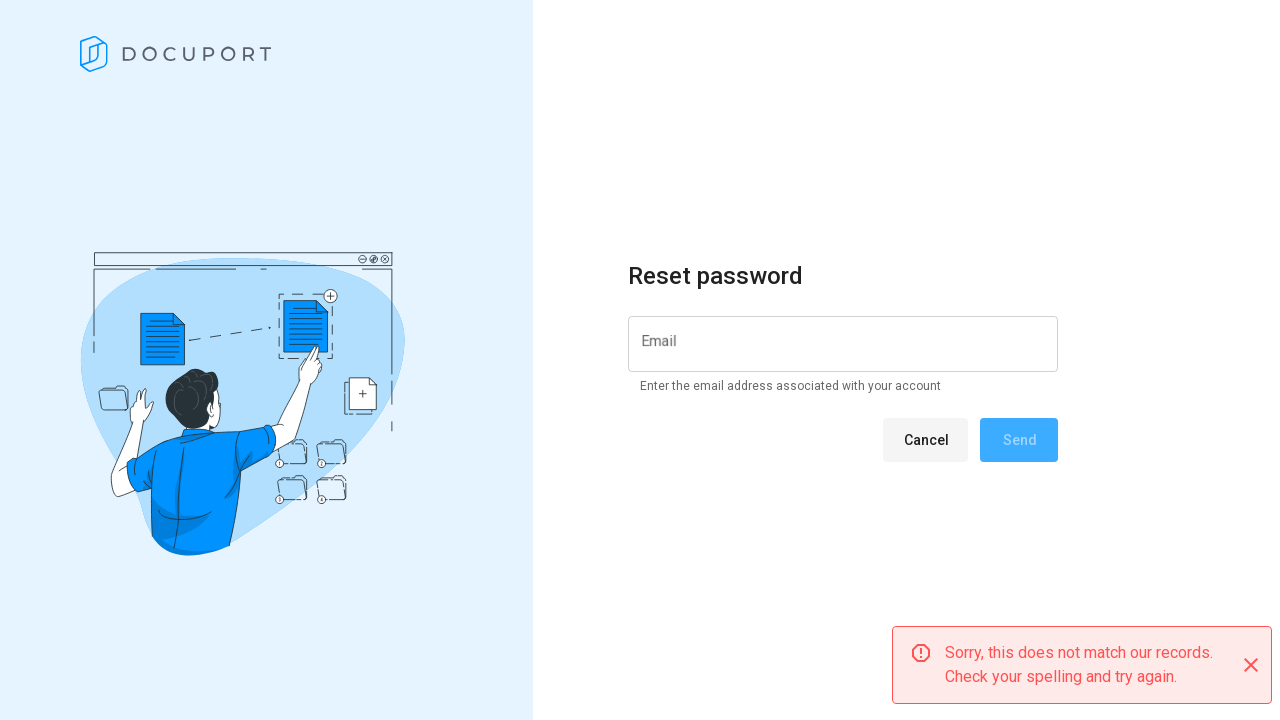

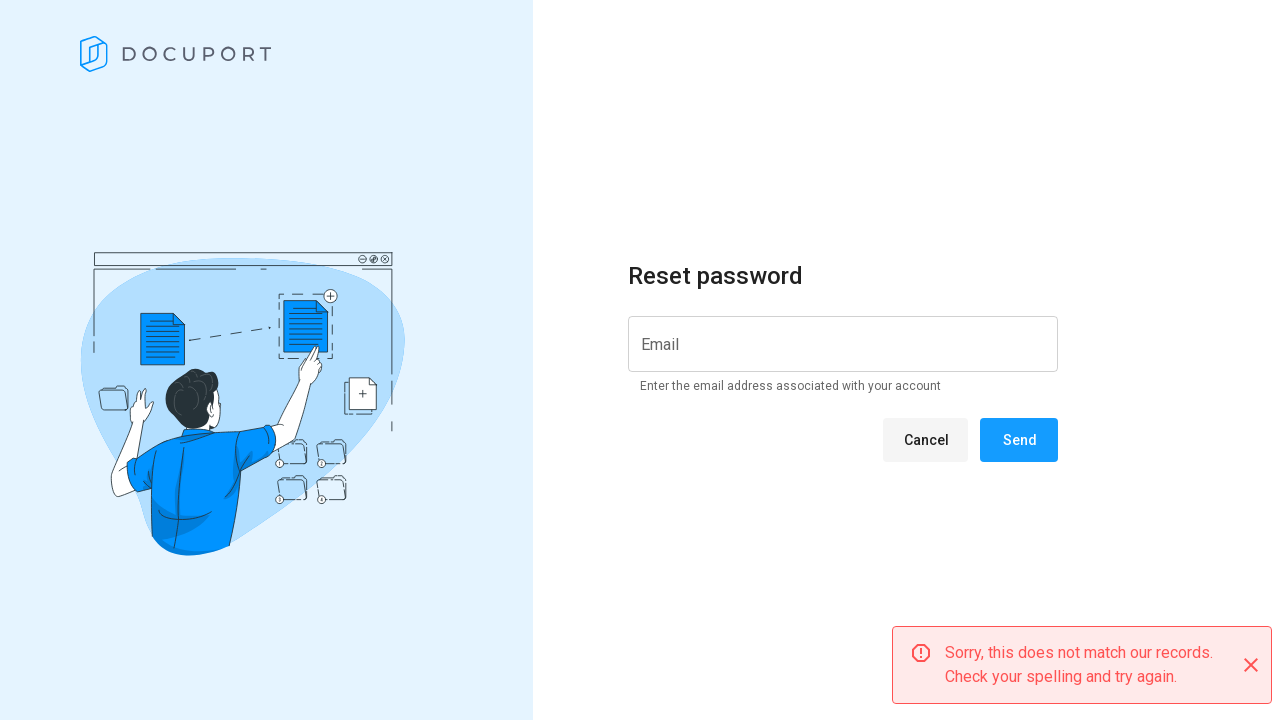